Tests the remember me checkbox functionality on the login page

Starting URL: https://kableone.com

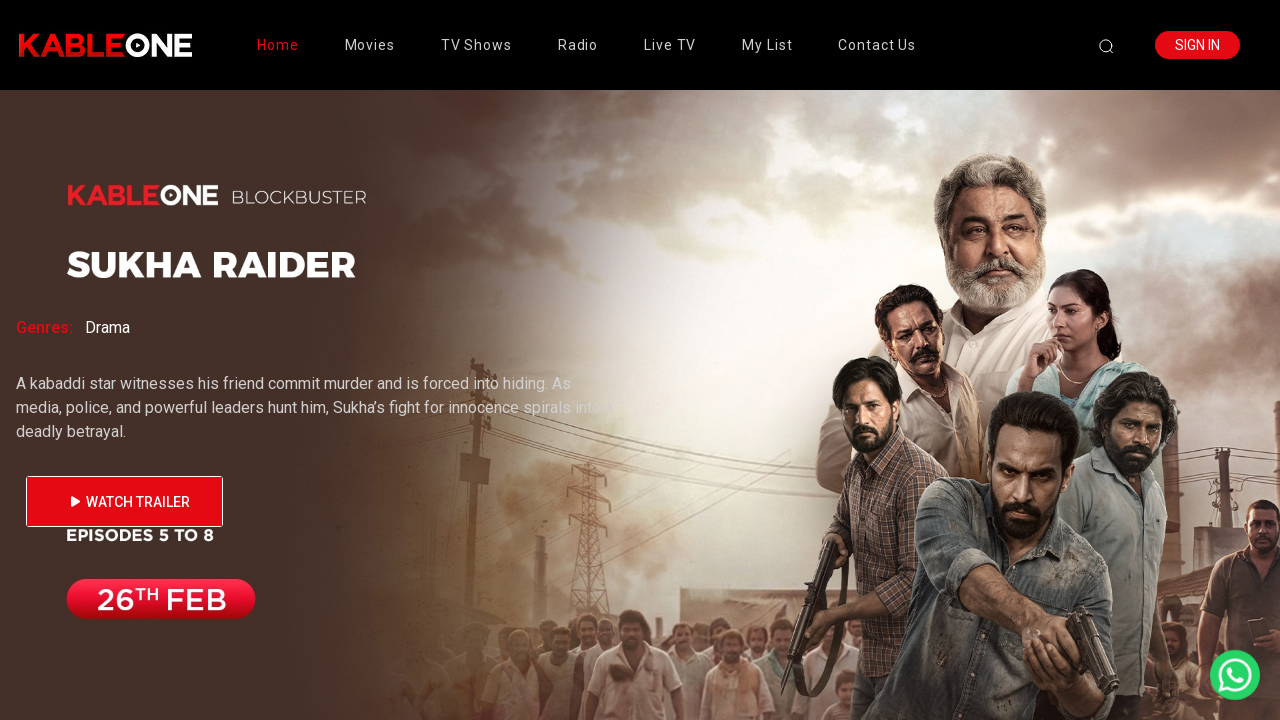

Clicked Sign In button at (1198, 45) on a.btn-signin
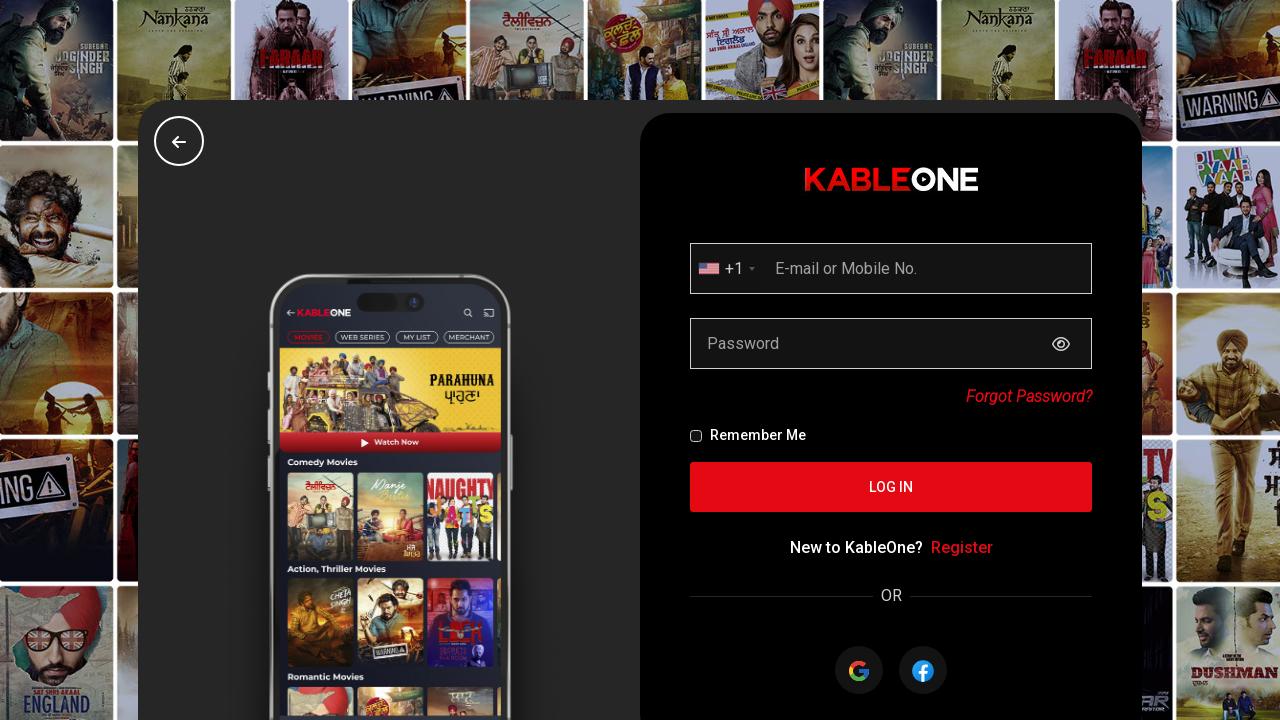

Located remember me checkbox
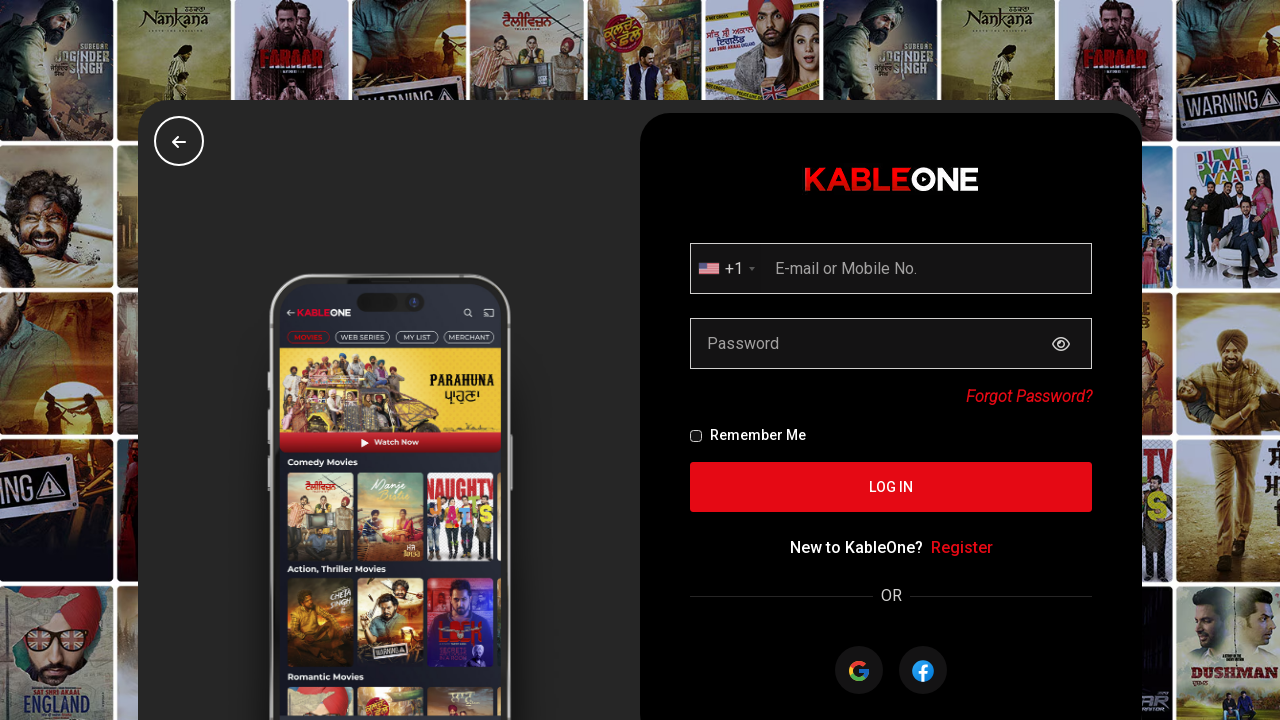

Clicked remember me checkbox to enable it at (696, 436) on input#rememberme
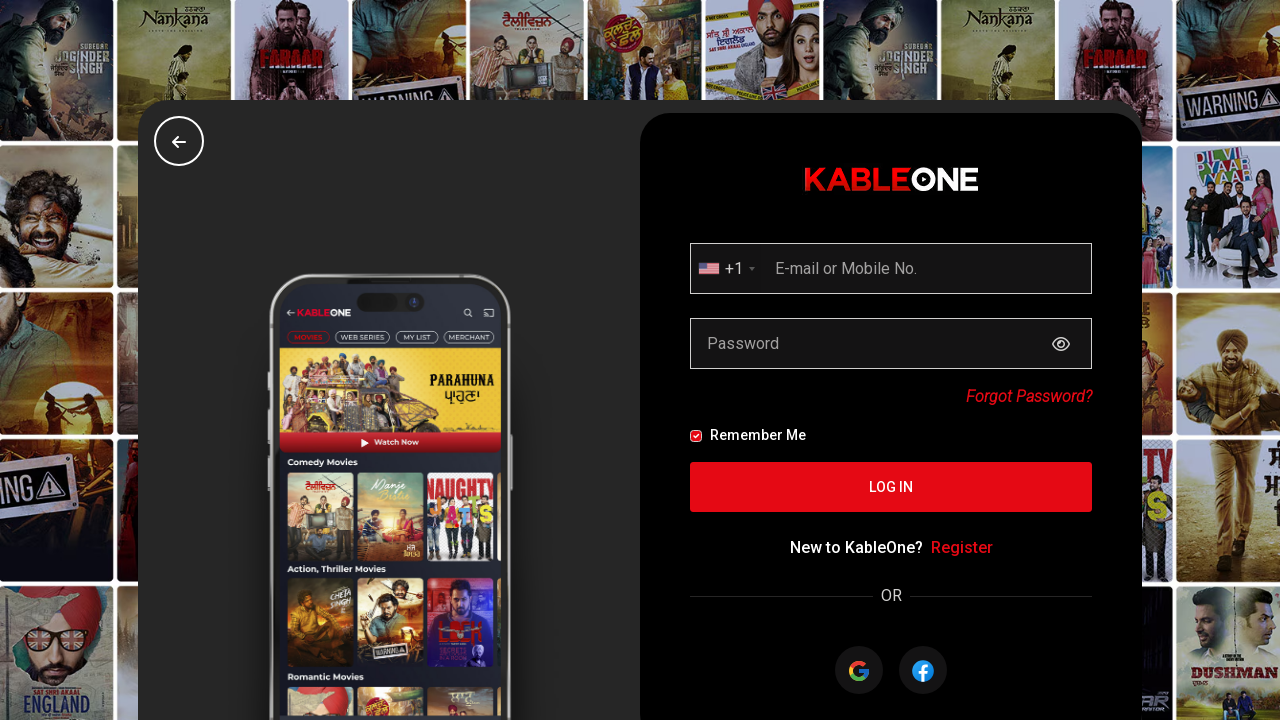

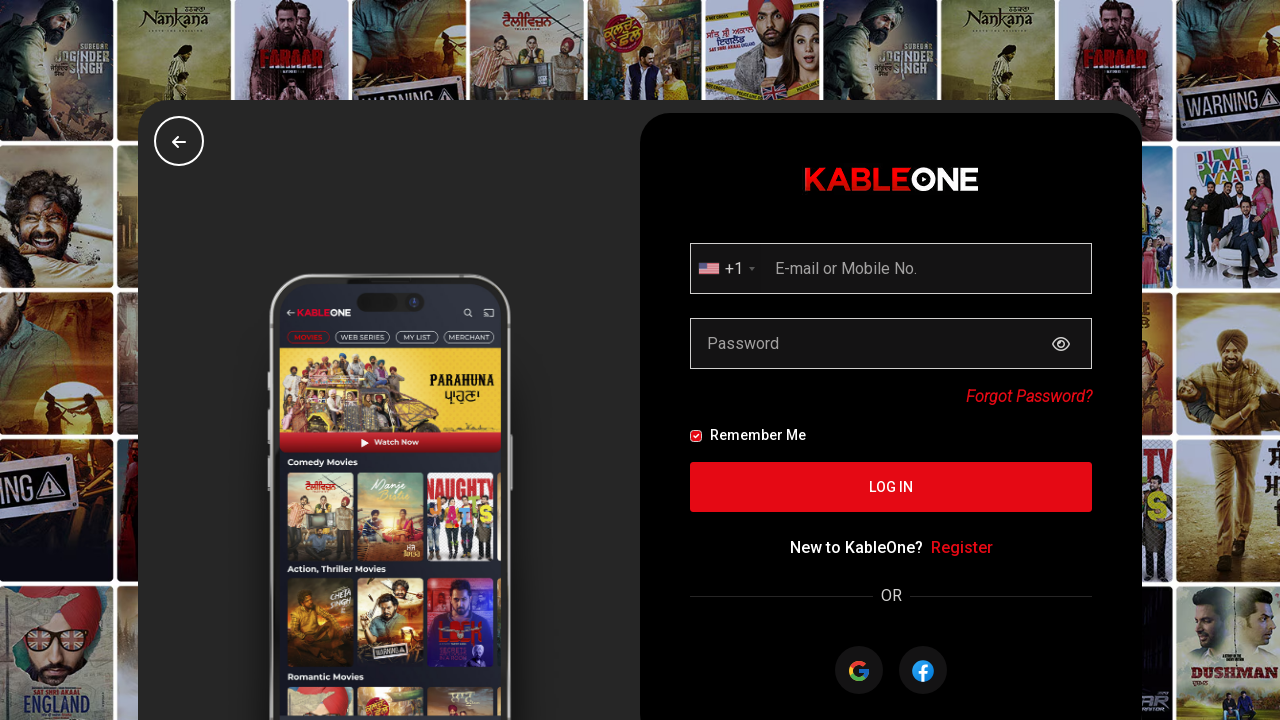